Tests passenger dropdown functionality by opening the passenger info dropdown, incrementing the adult passenger count 4 times, and then closing the dropdown.

Starting URL: https://rahulshettyacademy.com/dropdownsPractise/

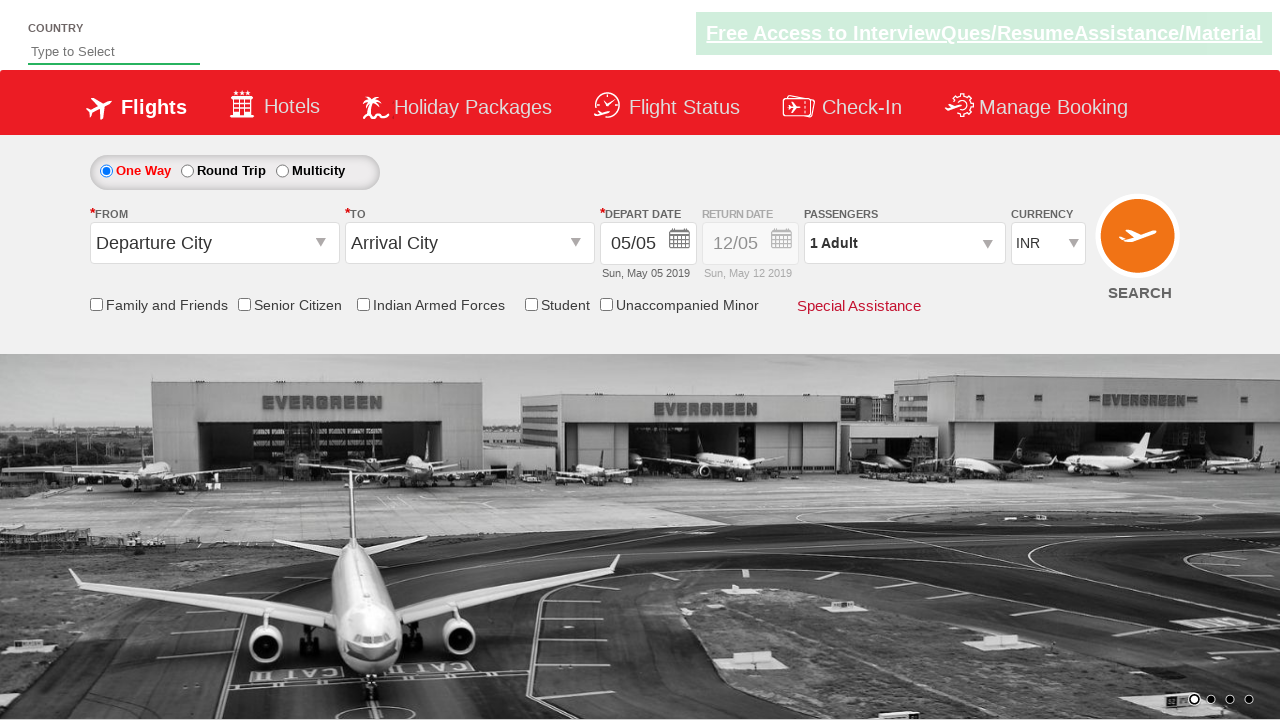

Clicked on passenger info dropdown to open it at (904, 243) on #divpaxinfo
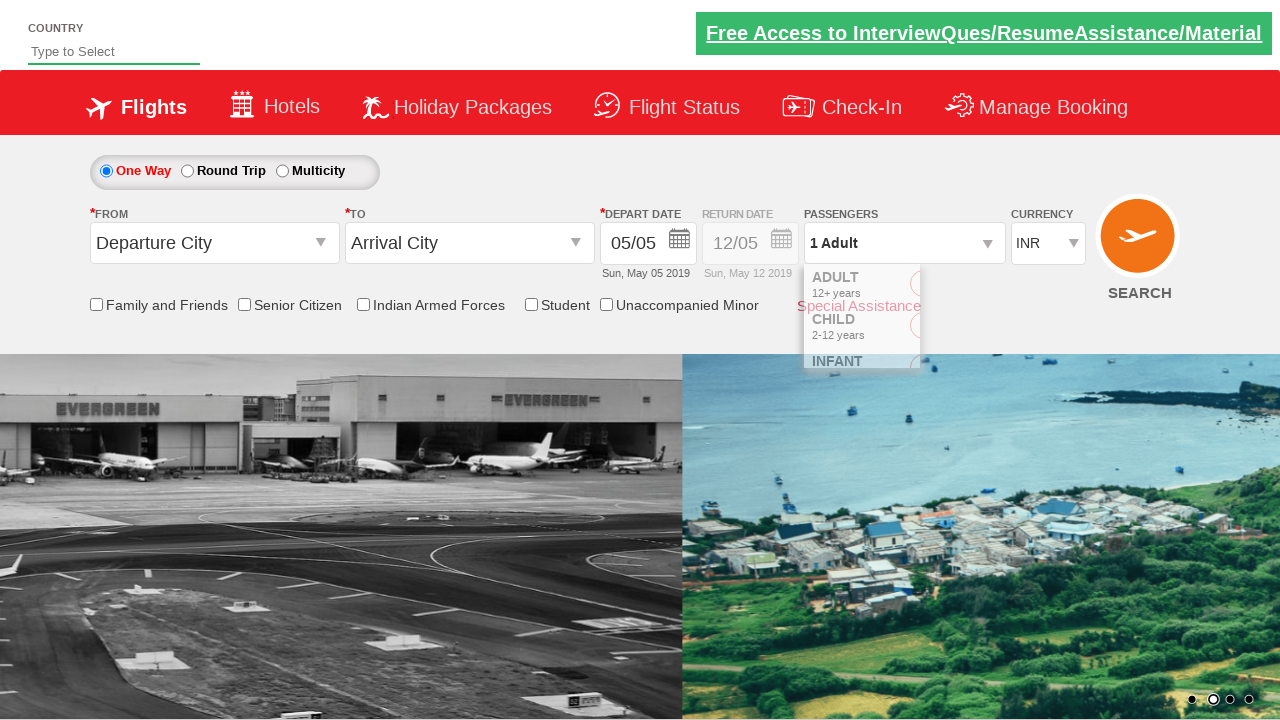

Waited 2 seconds for dropdown to be visible
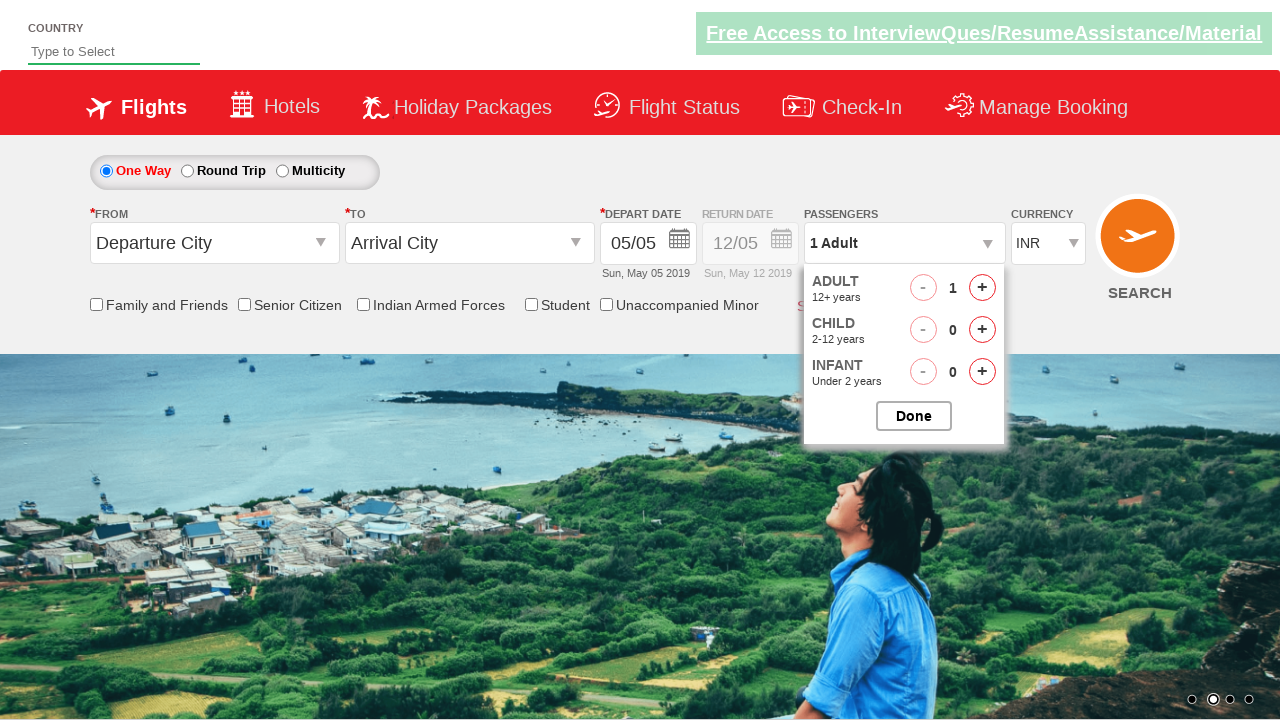

Incremented adult passenger count (iteration 1 of 4) at (982, 288) on #hrefIncAdt
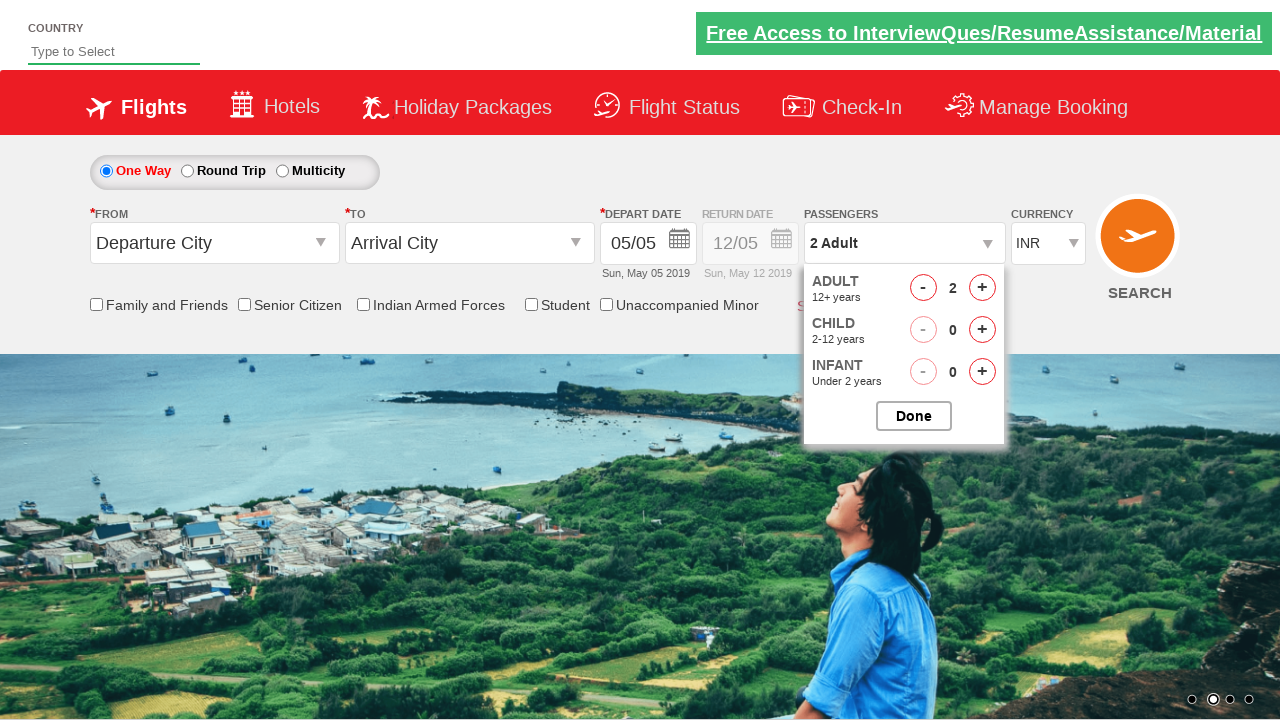

Incremented adult passenger count (iteration 2 of 4) at (982, 288) on #hrefIncAdt
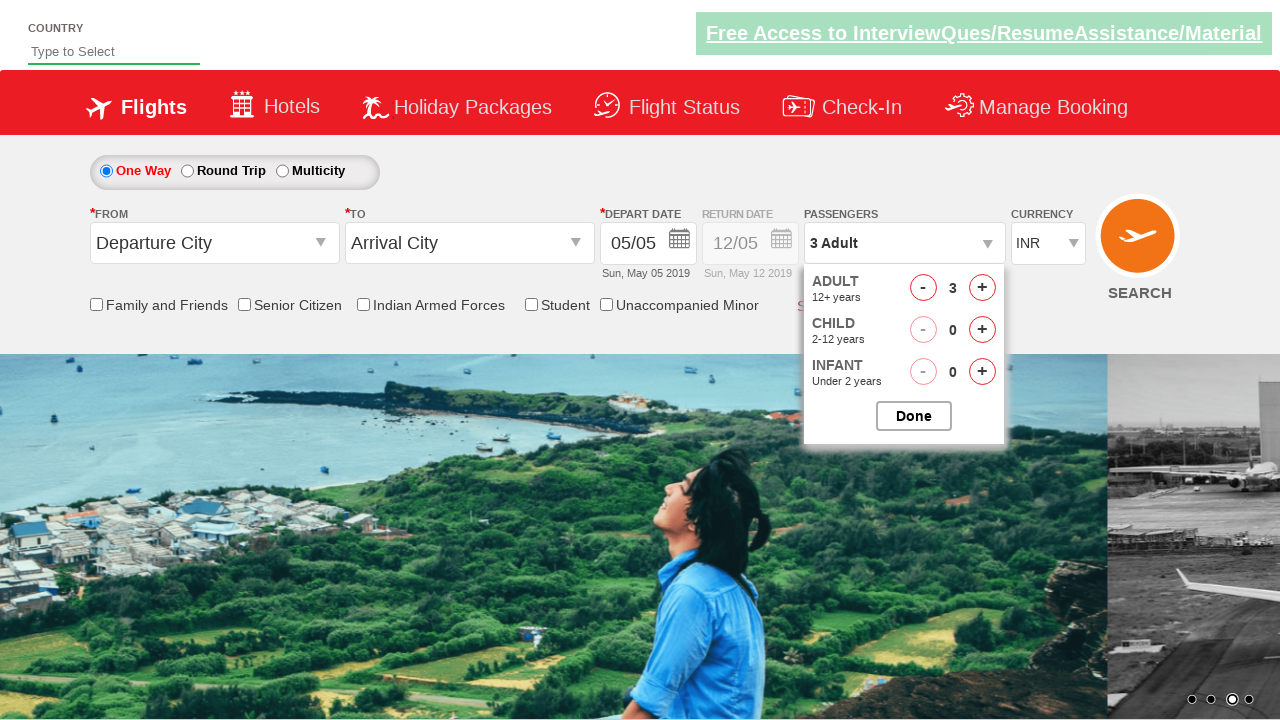

Incremented adult passenger count (iteration 3 of 4) at (982, 288) on #hrefIncAdt
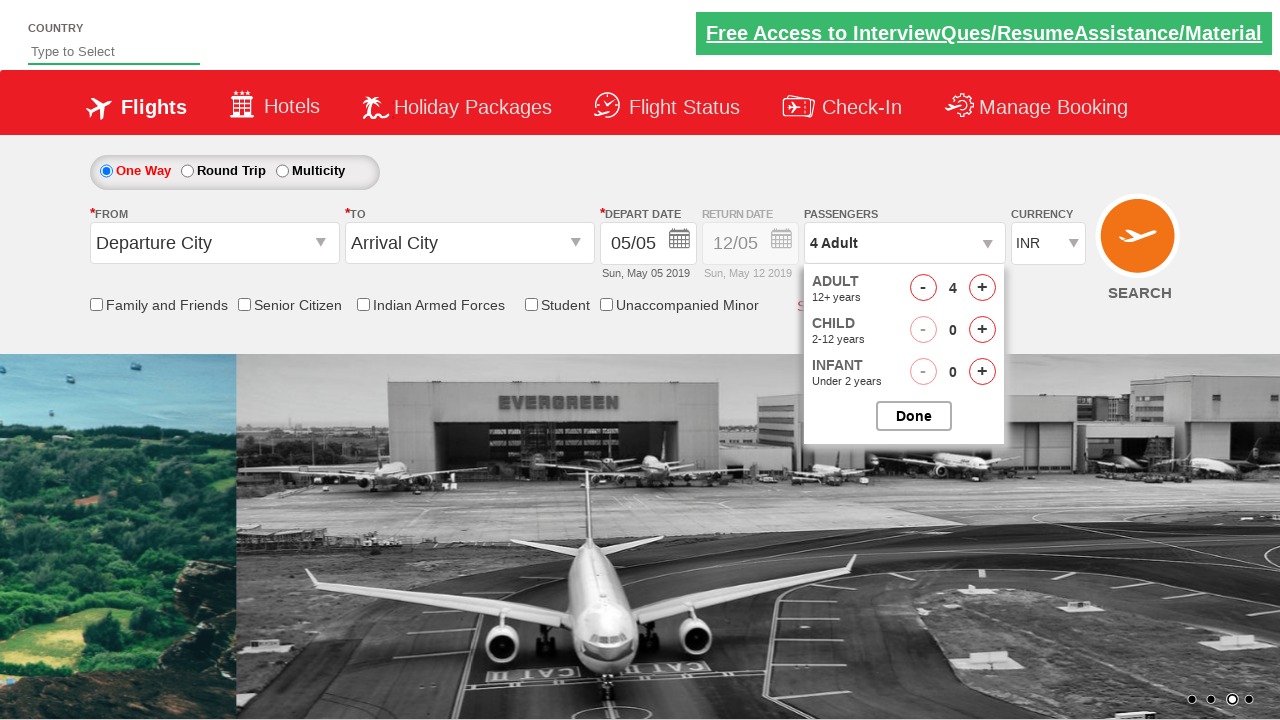

Incremented adult passenger count (iteration 4 of 4) at (982, 288) on #hrefIncAdt
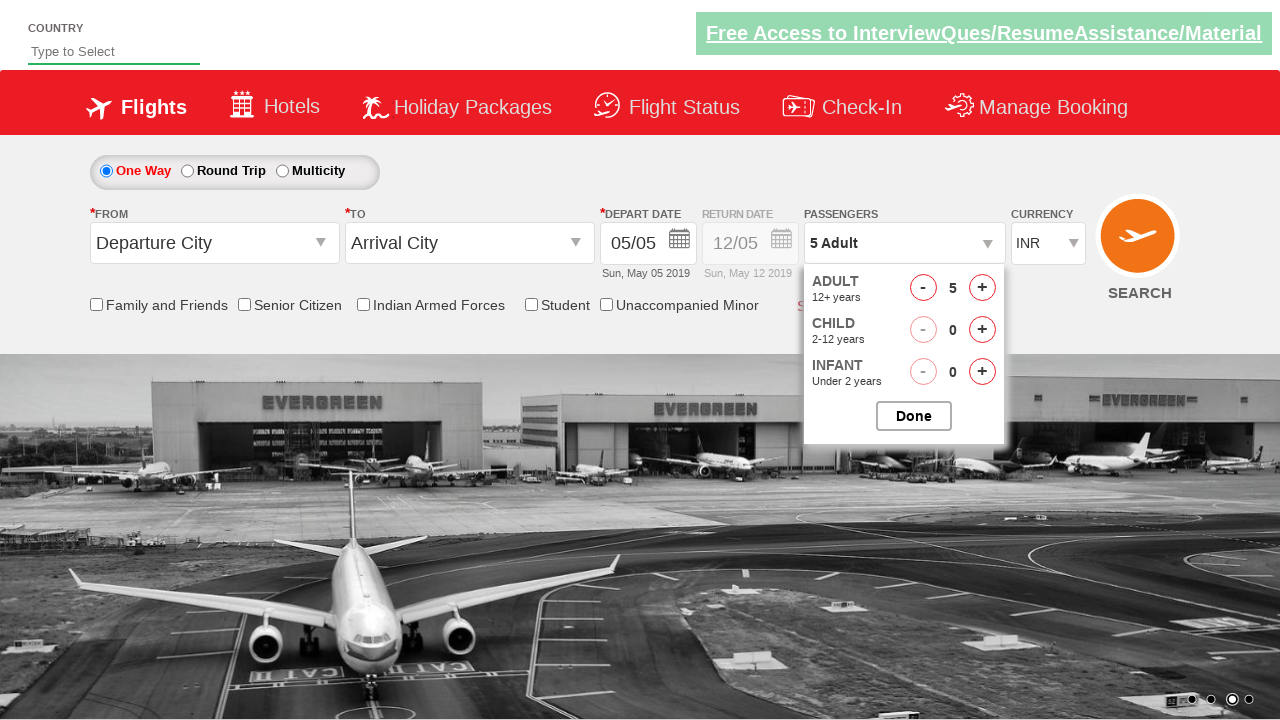

Clicked button to close passenger options dropdown at (914, 416) on #btnclosepaxoption
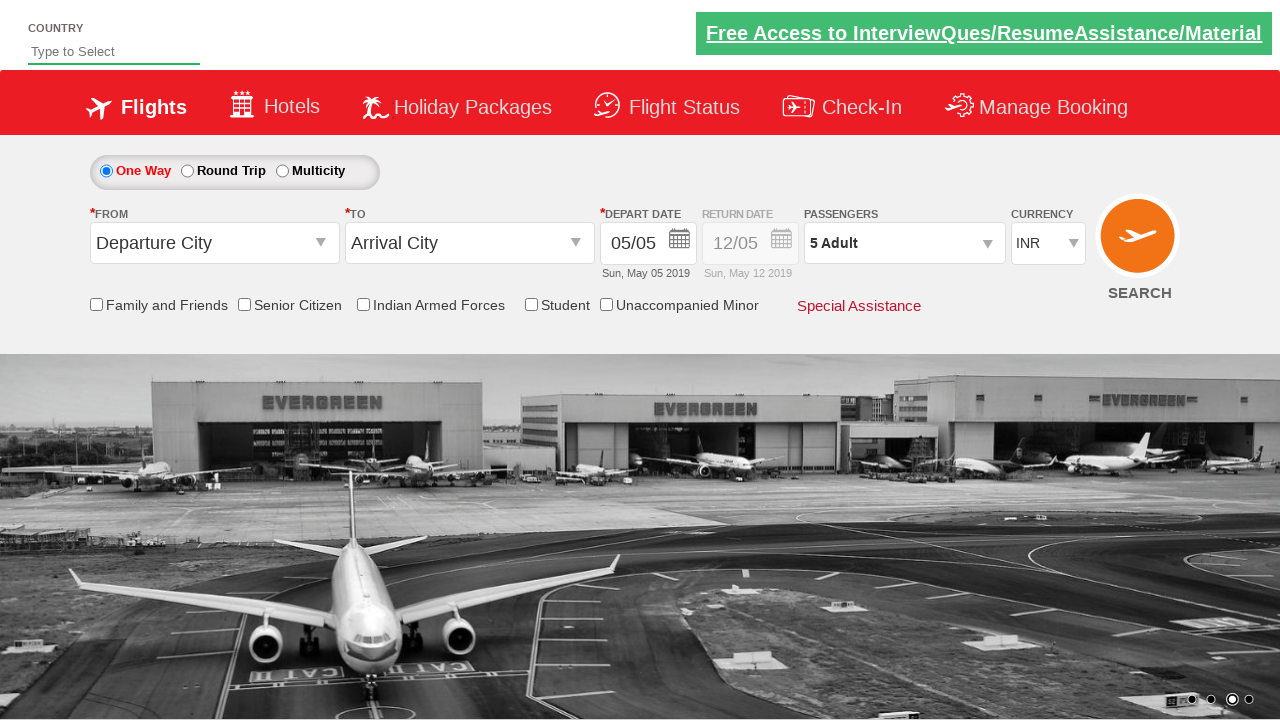

Verified passenger info dropdown is present after closing
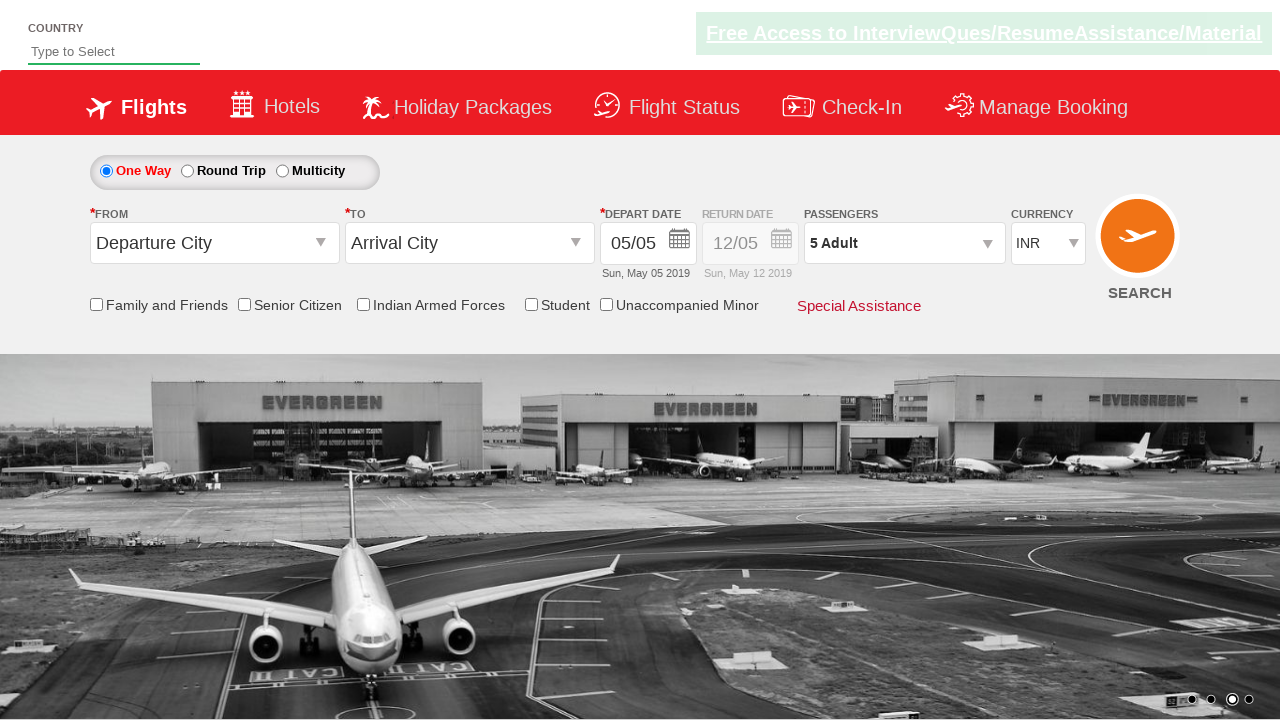

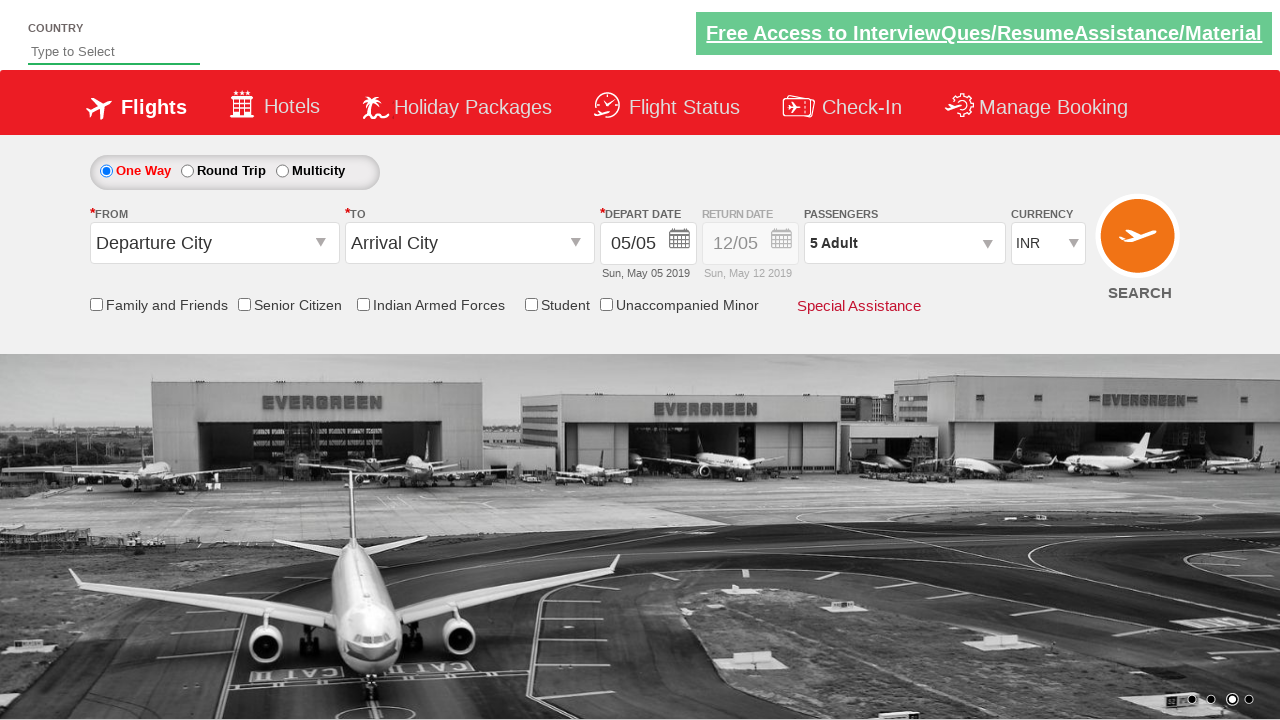